Tests the low priority level selection by clicking on it and verifying the background color changes to green.

Starting URL: https://splendorous-starlight-c2b50a.netlify.app/

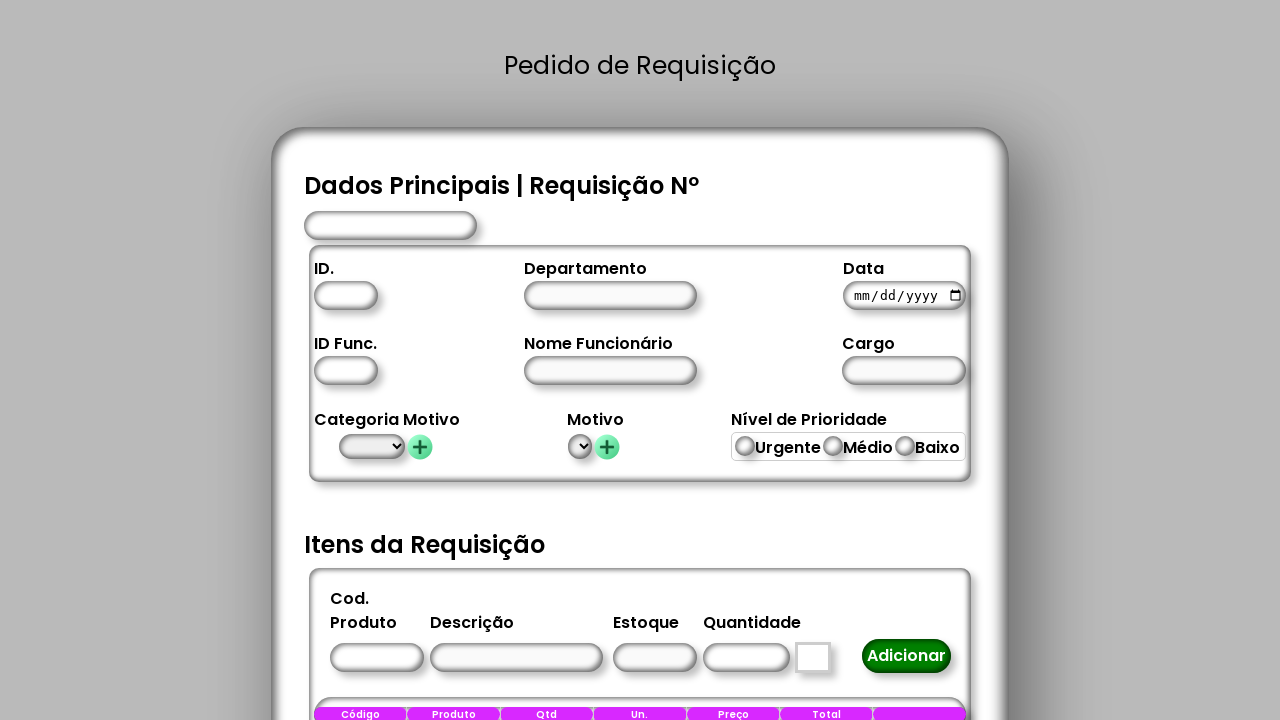

Waited 3 seconds for page to load
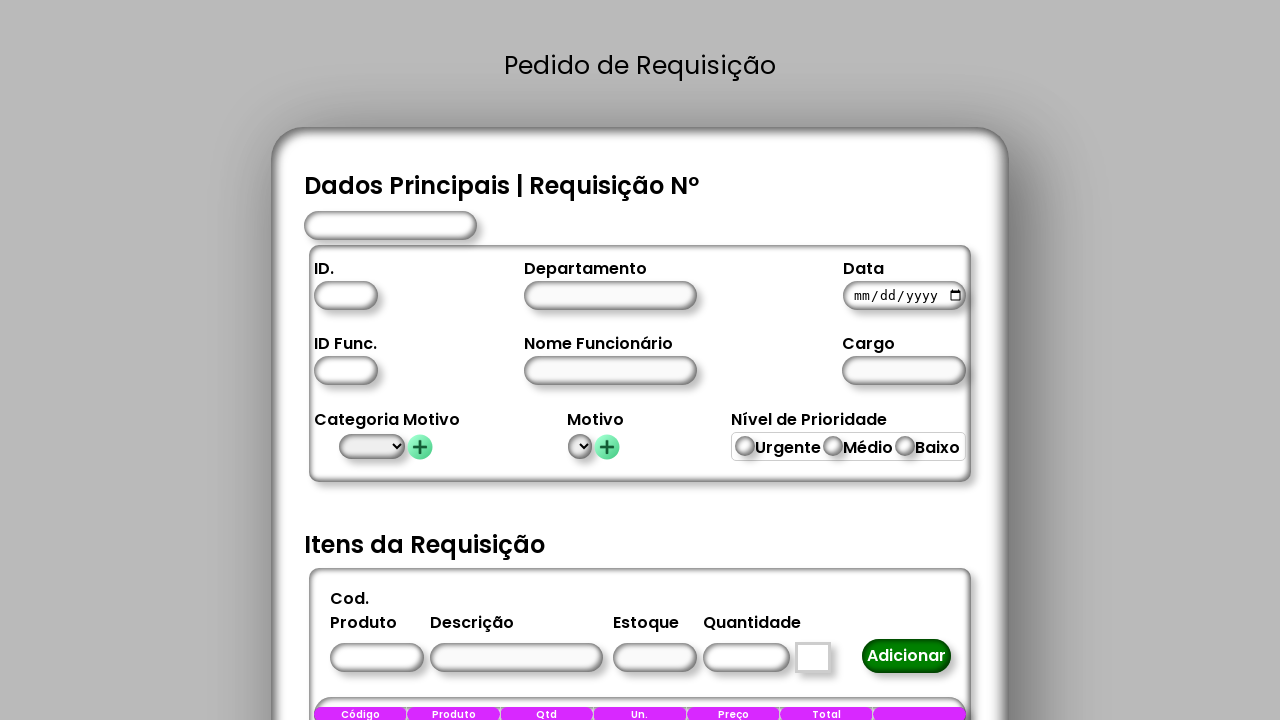

Clicked low priority level button at (905, 446) on #baixo
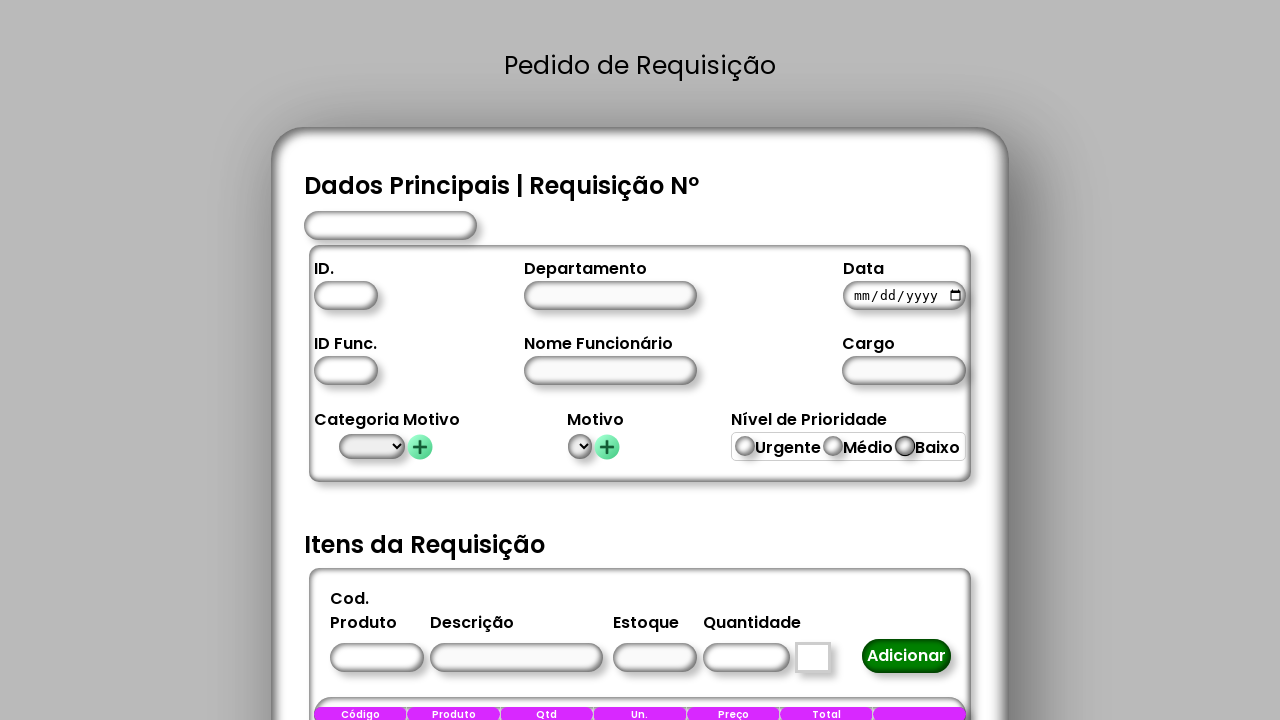

Waited 400ms for visual feedback
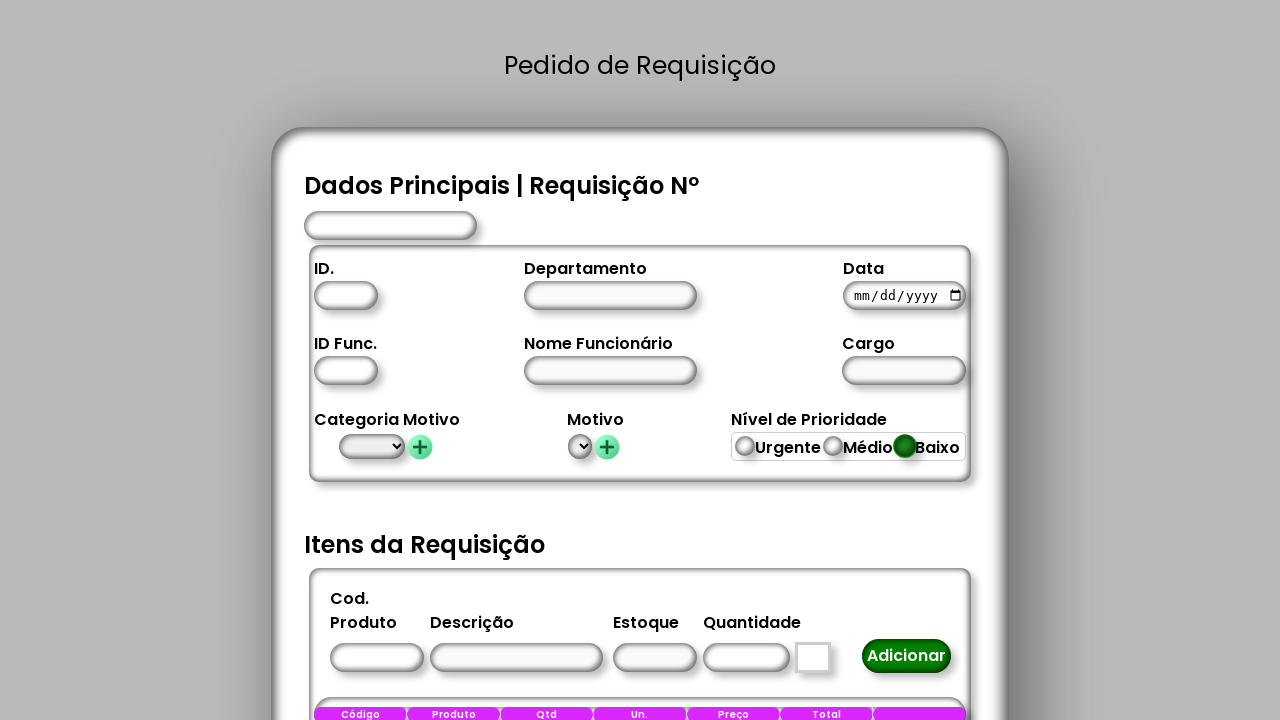

Verified low priority button is present and background color changed to green
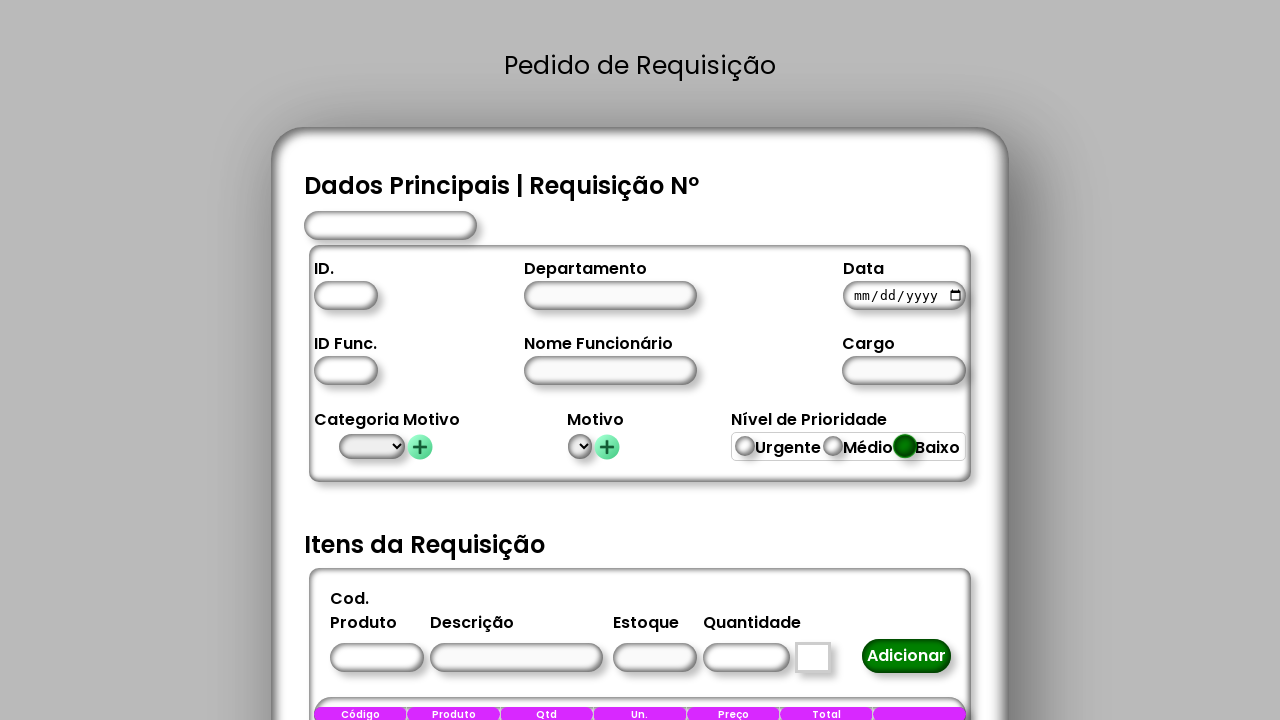

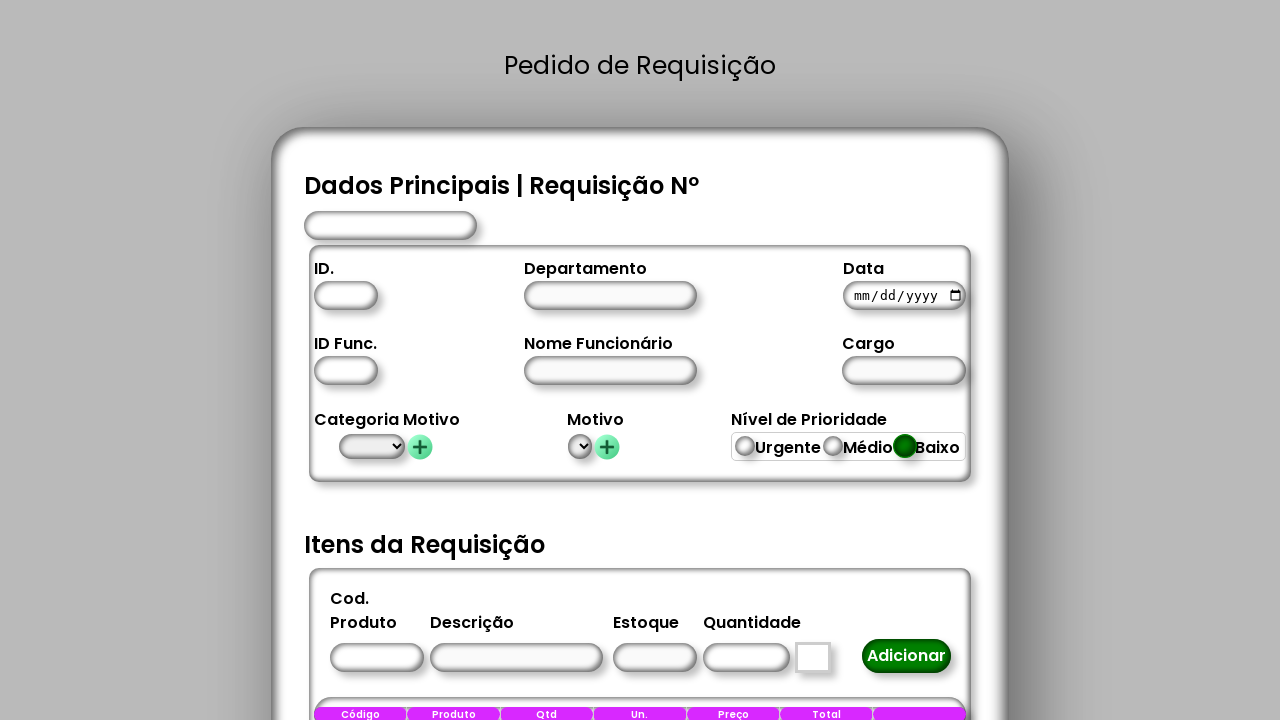